Navigates to Browse Languages submenu M and verifies Mathematica language details (creator: Brenton Bostick, date: 03/16/06, comments: 1)

Starting URL: http://www.99-bottles-of-beer.net/

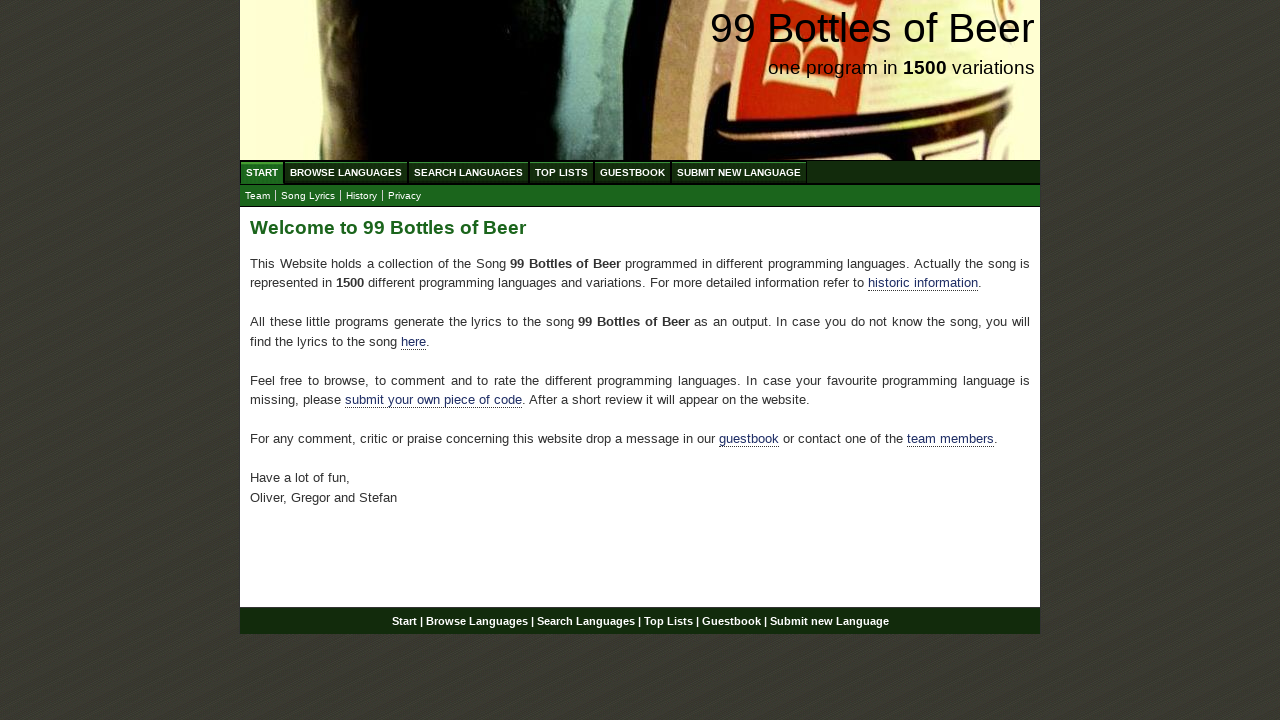

Clicked on Browse Languages menu at (346, 172) on #menu [href='/abc.html']
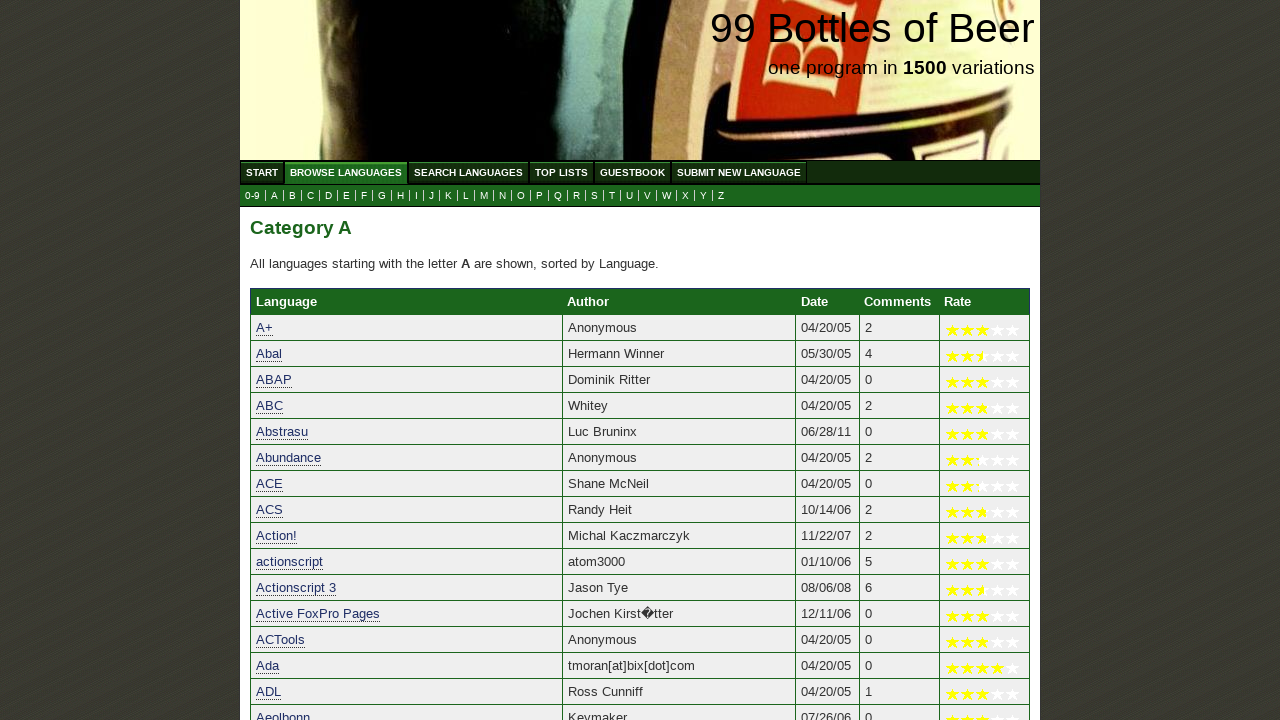

Clicked on submenu M to browse languages starting with M at (484, 196) on #submenu li [href='m.html']
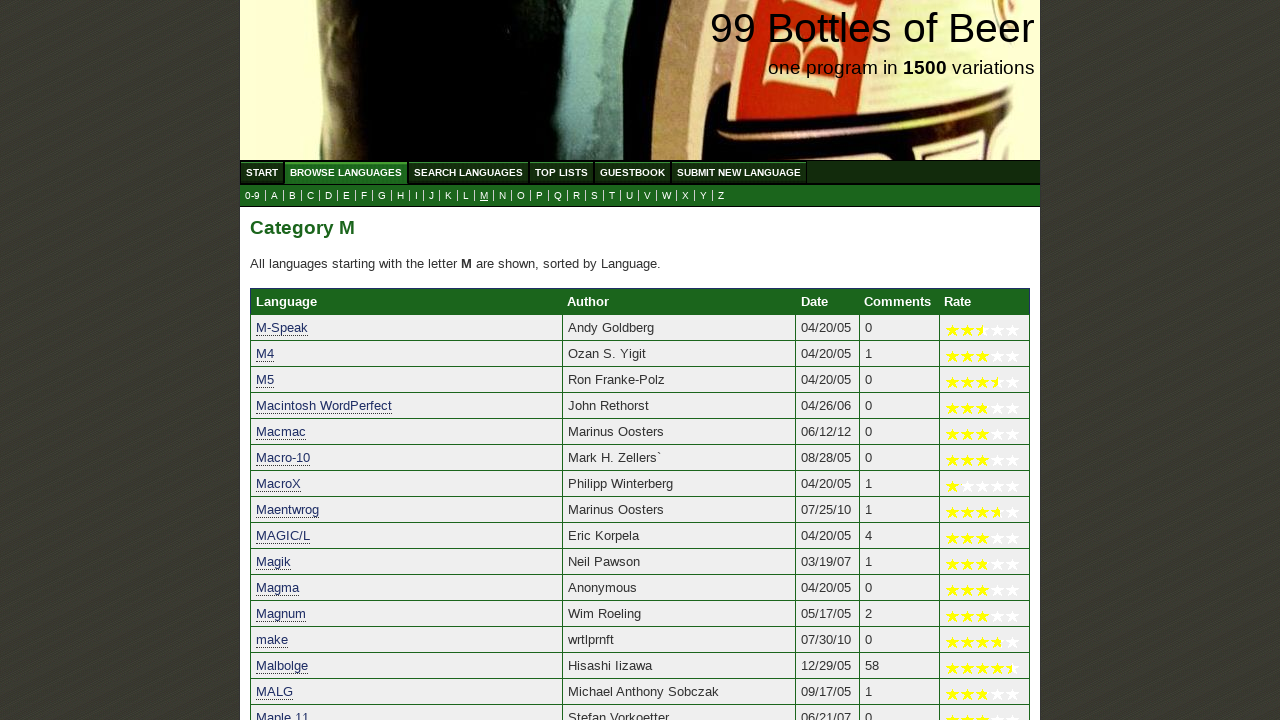

Table row with Mathematica language loaded
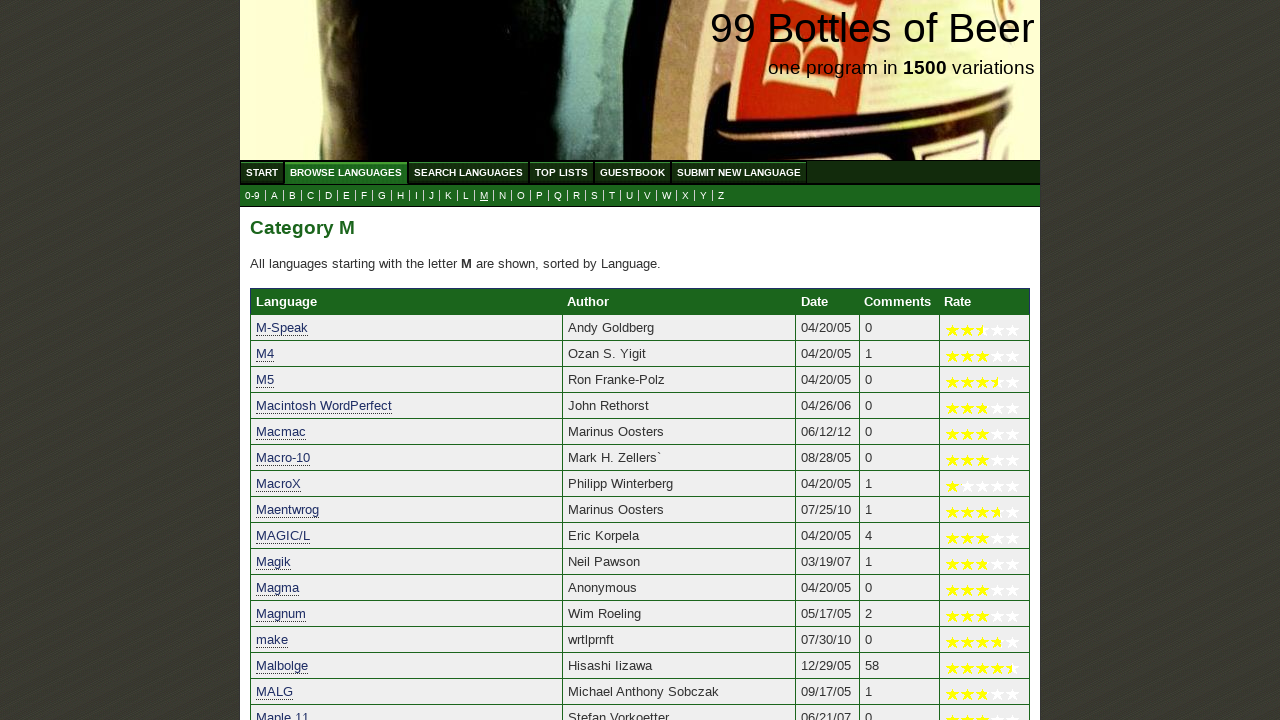

Verified Mathematica language is present in row 22
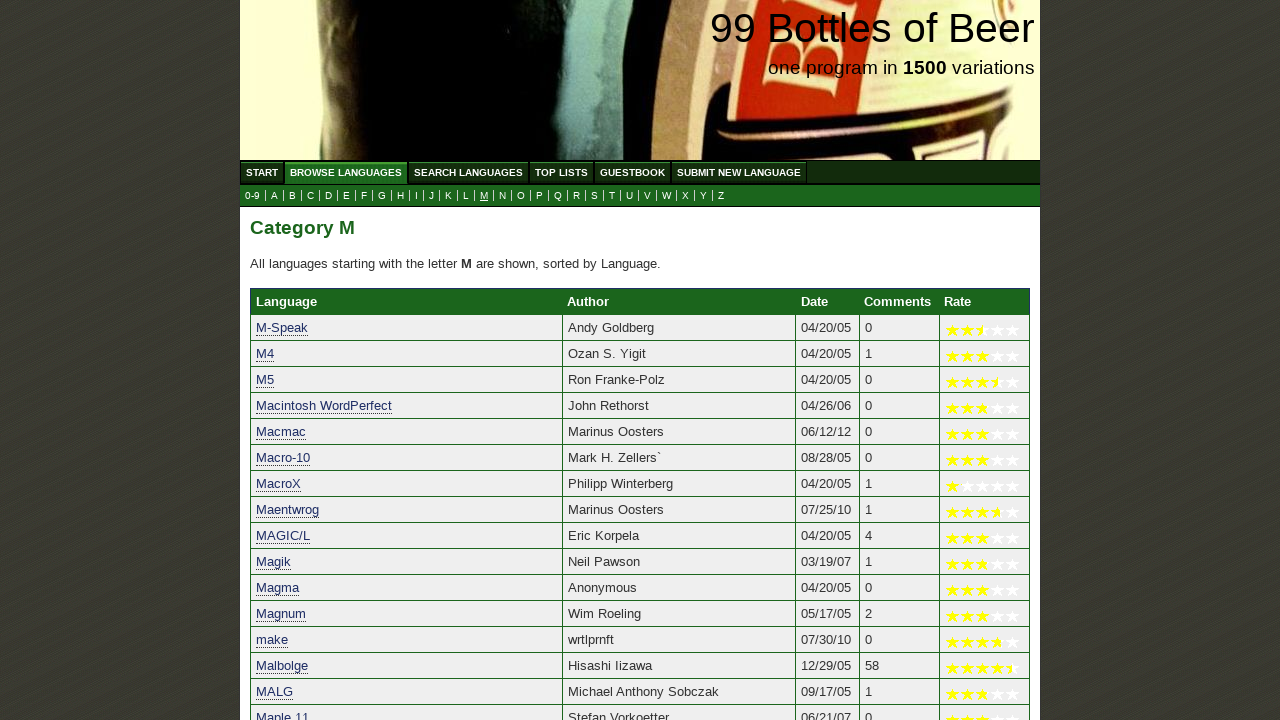

Verified creator is Brenton Bostick
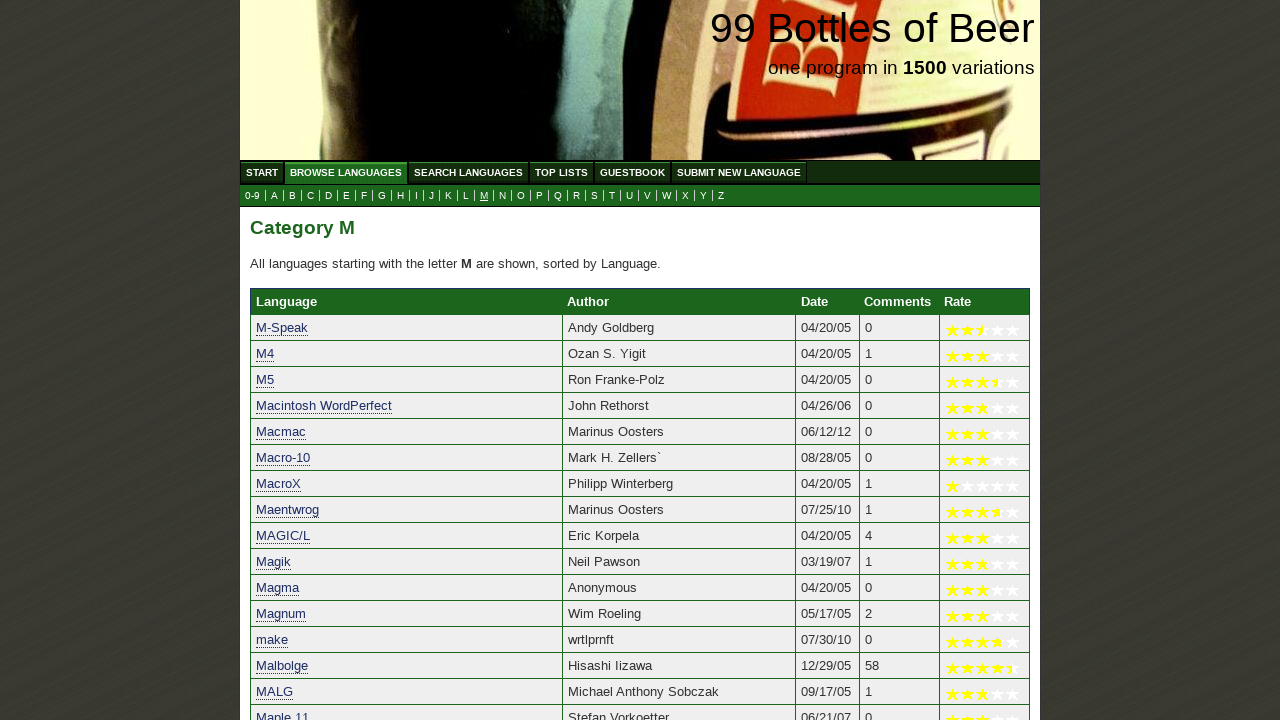

Verified creation date is 03/16/06
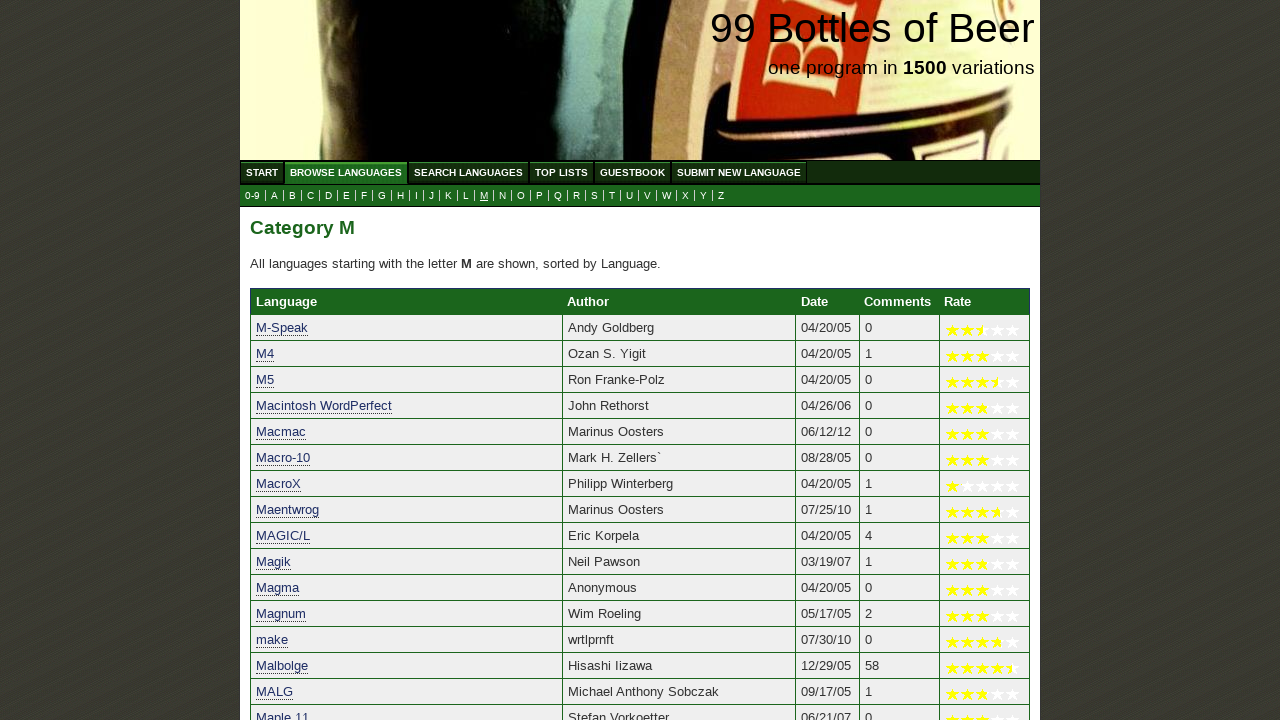

Verified Mathematica has 1 comment
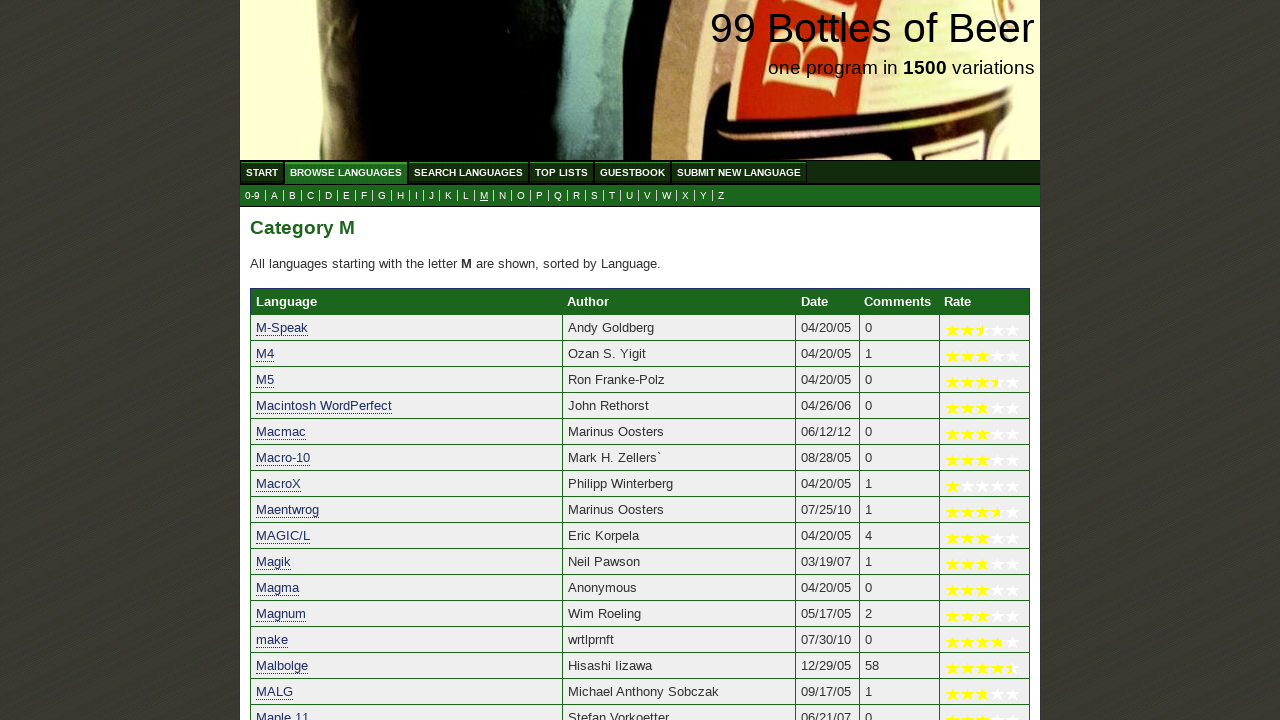

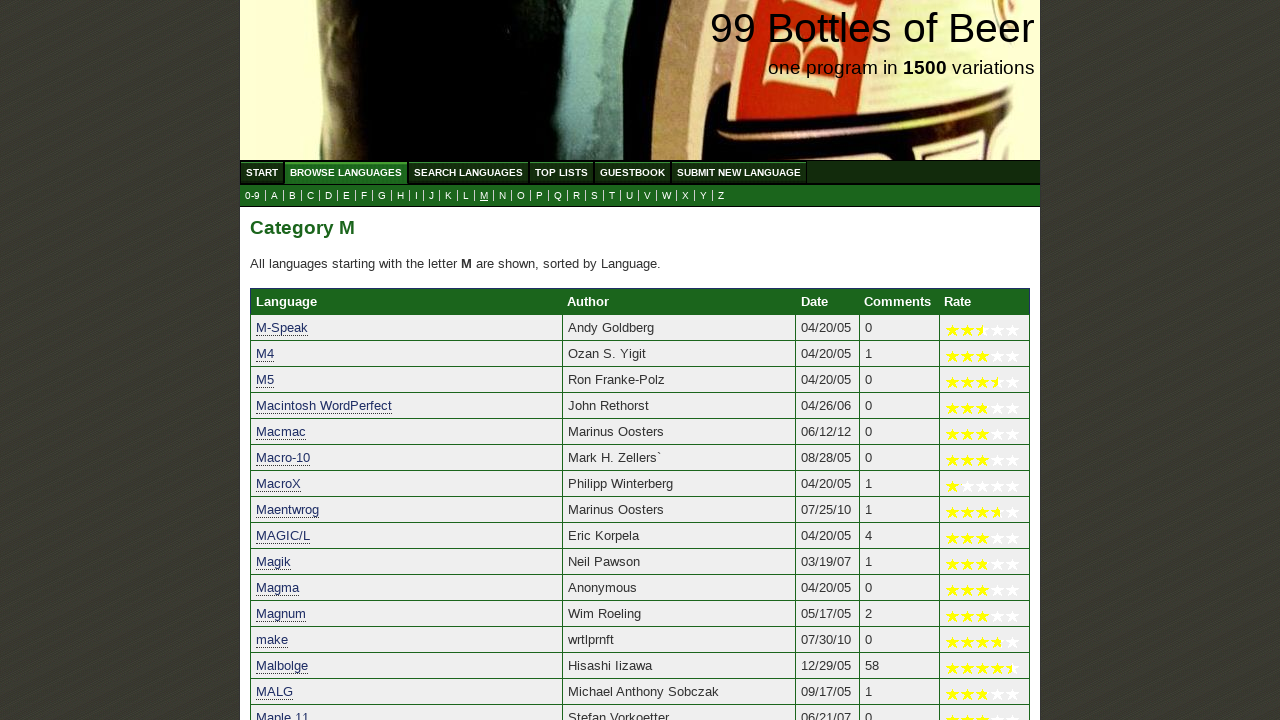